Opens USPS homepage, clicks on the Send Mail & Packages link, and verifies navigation to the correct page

Starting URL: https://www.usps.com/

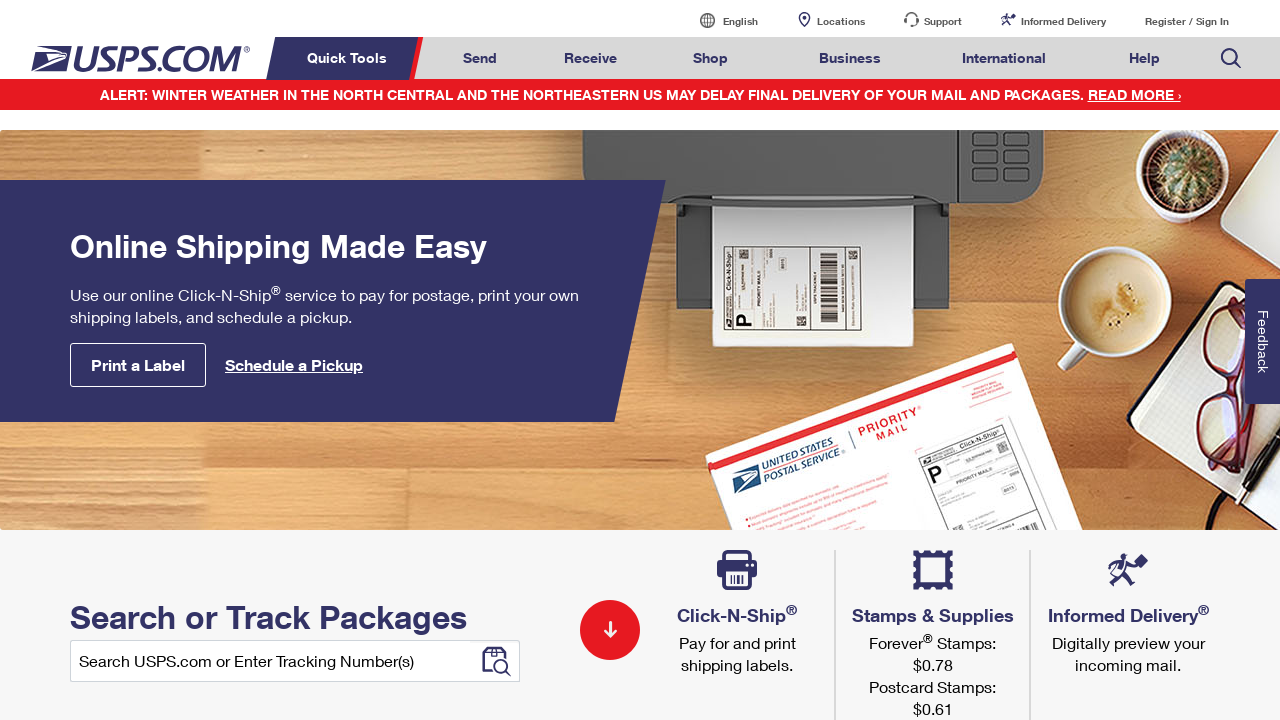

Clicked on Send Mail & Packages link at (480, 58) on #mail-ship-width
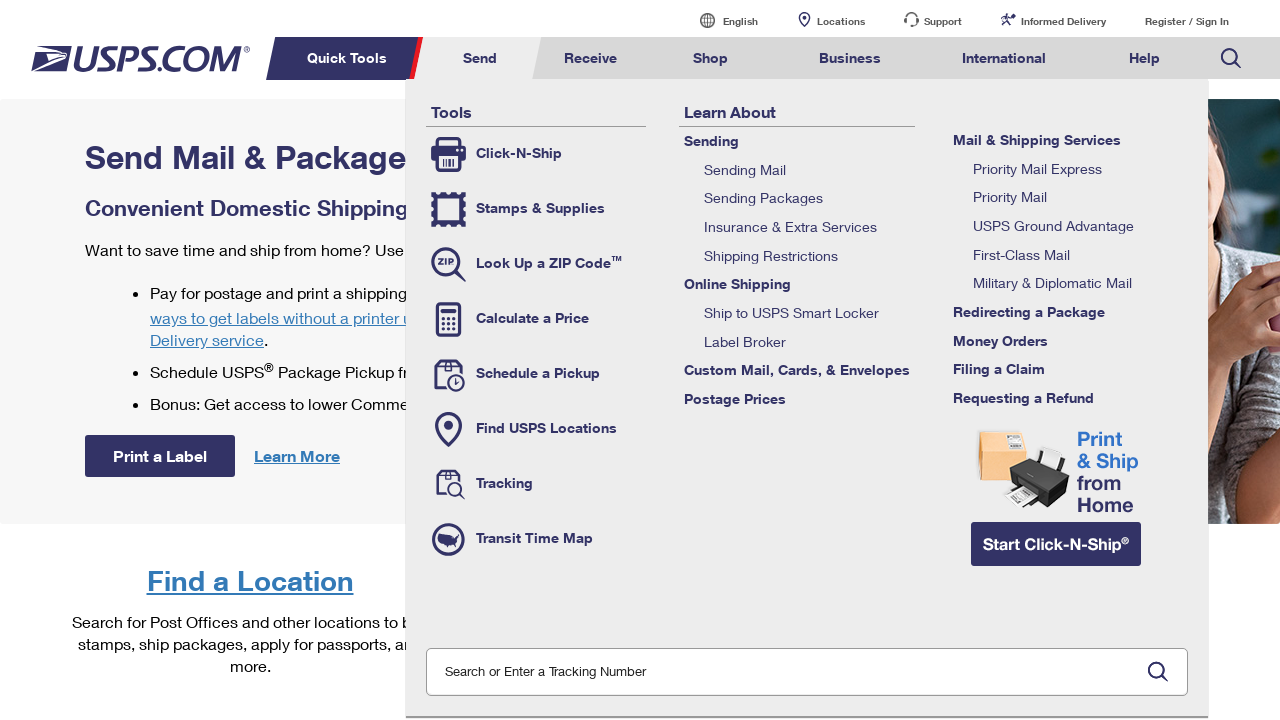

Verified page title is 'Send Mail & Packages | USPS'
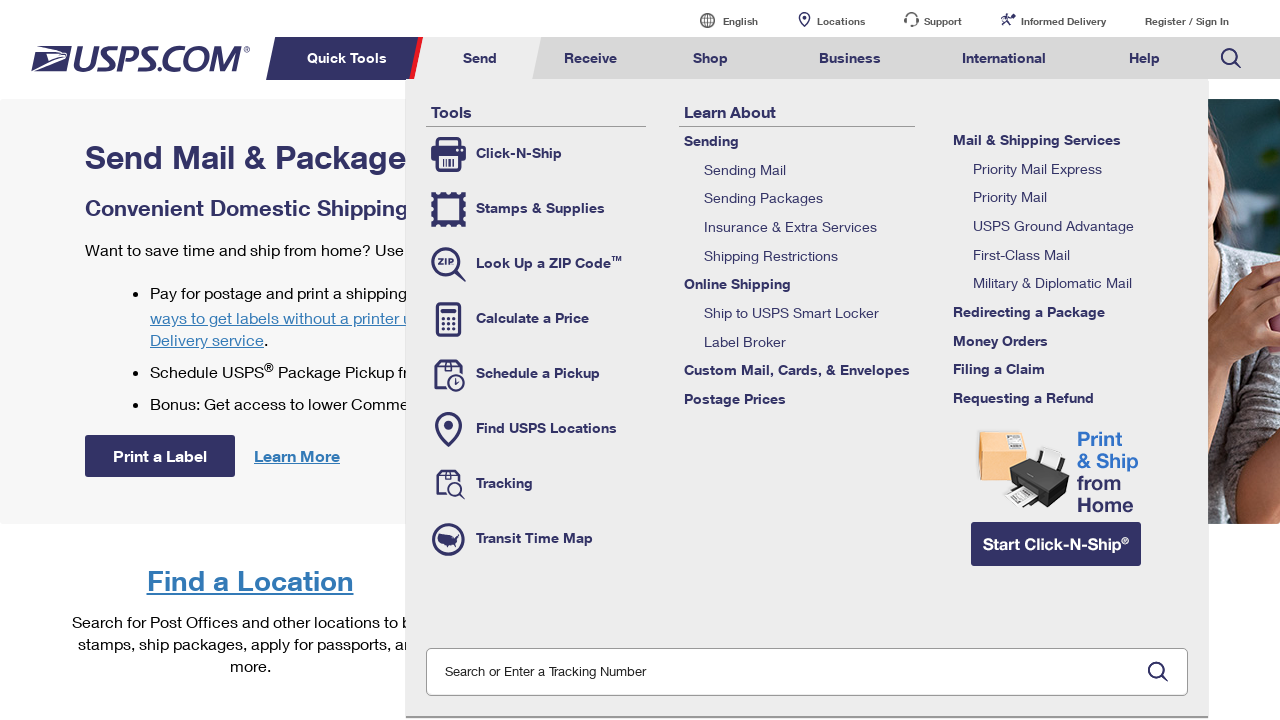

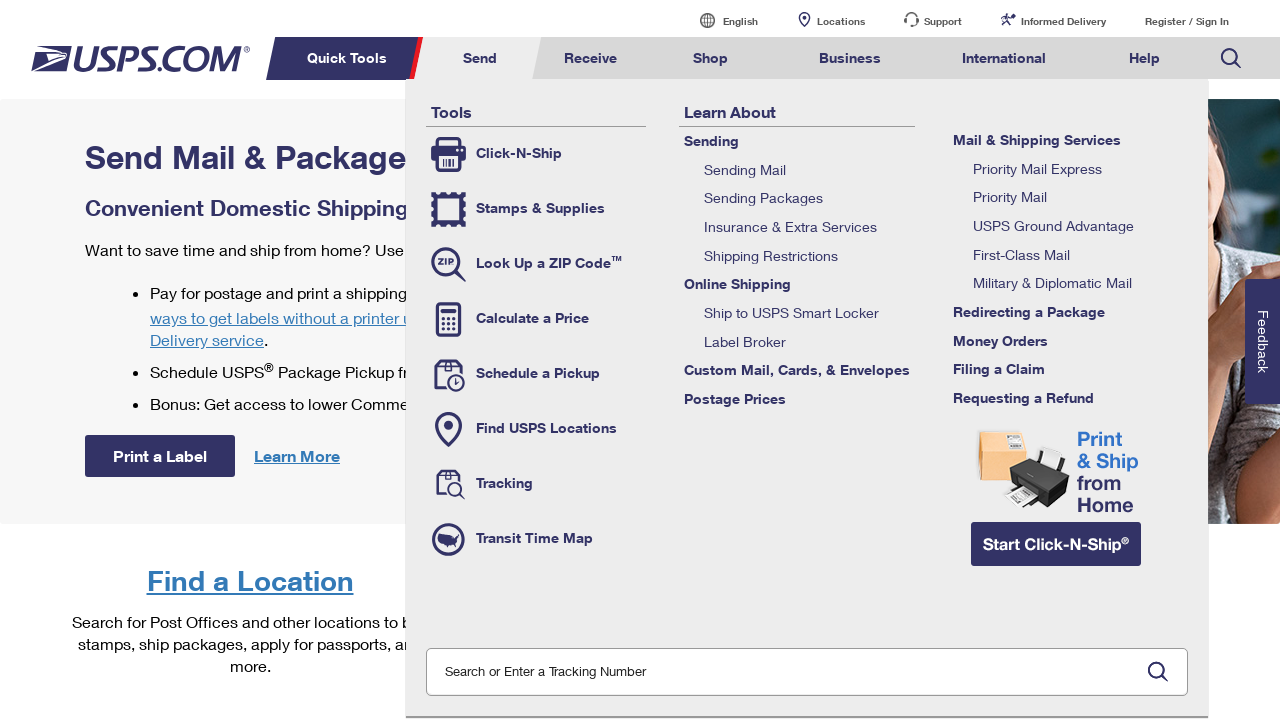